Tests element display status by interacting with various form elements including email field, radio button, and education field

Starting URL: https://automationfc.github.io/basic-form/index.html

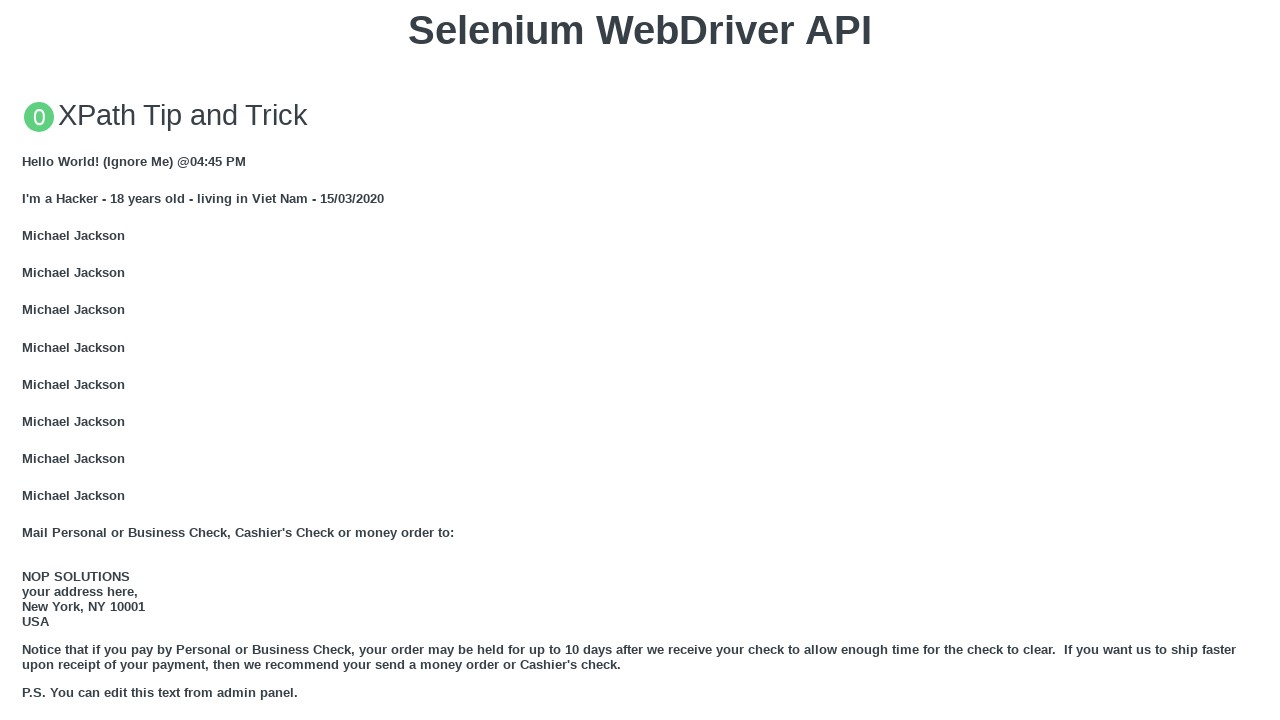

Filled email field with 'Automation Testing' on #mail
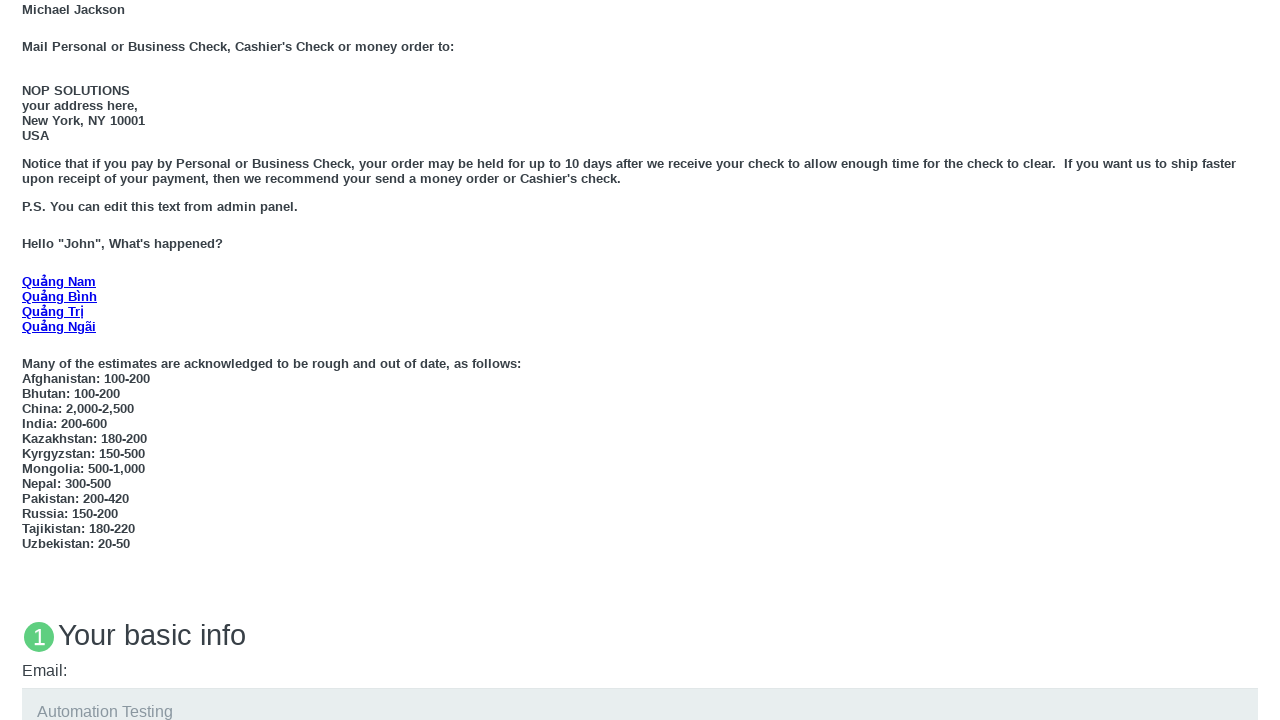

Clicked 'Under 18' radio button at (76, 360) on xpath=//label[text()='Under 18']
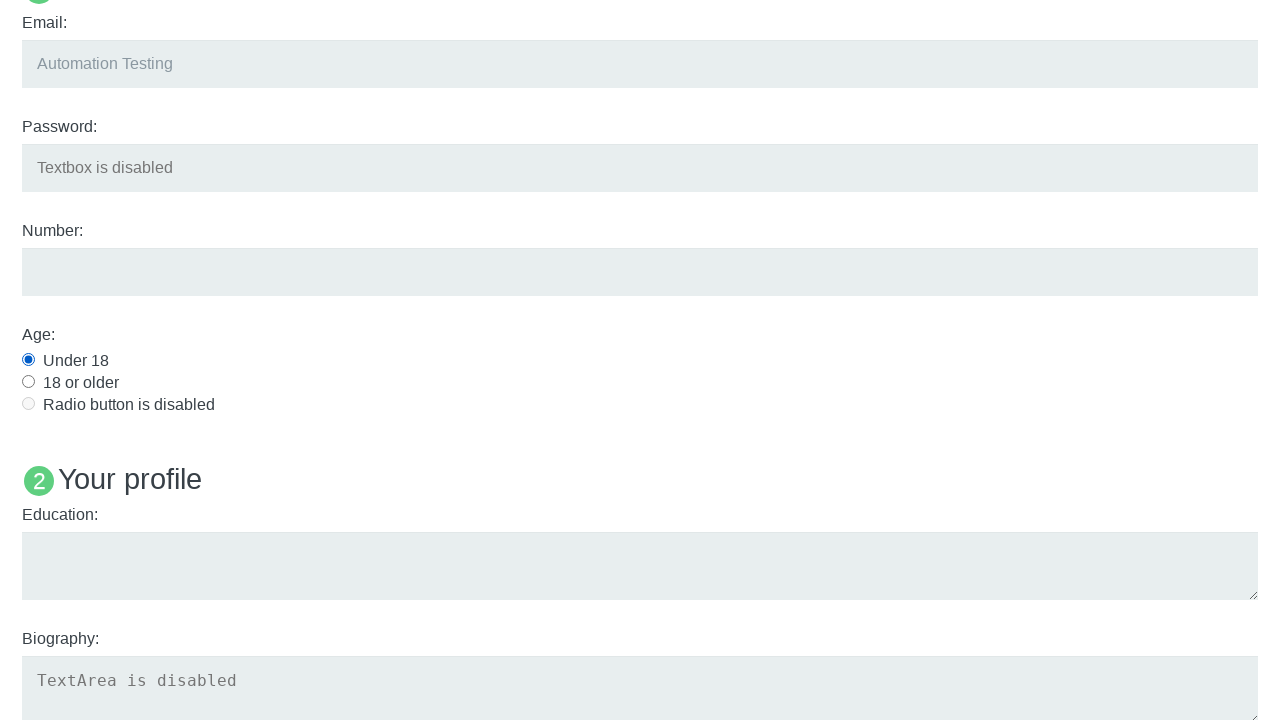

Filled education field with 'Automation Testing' on #edu
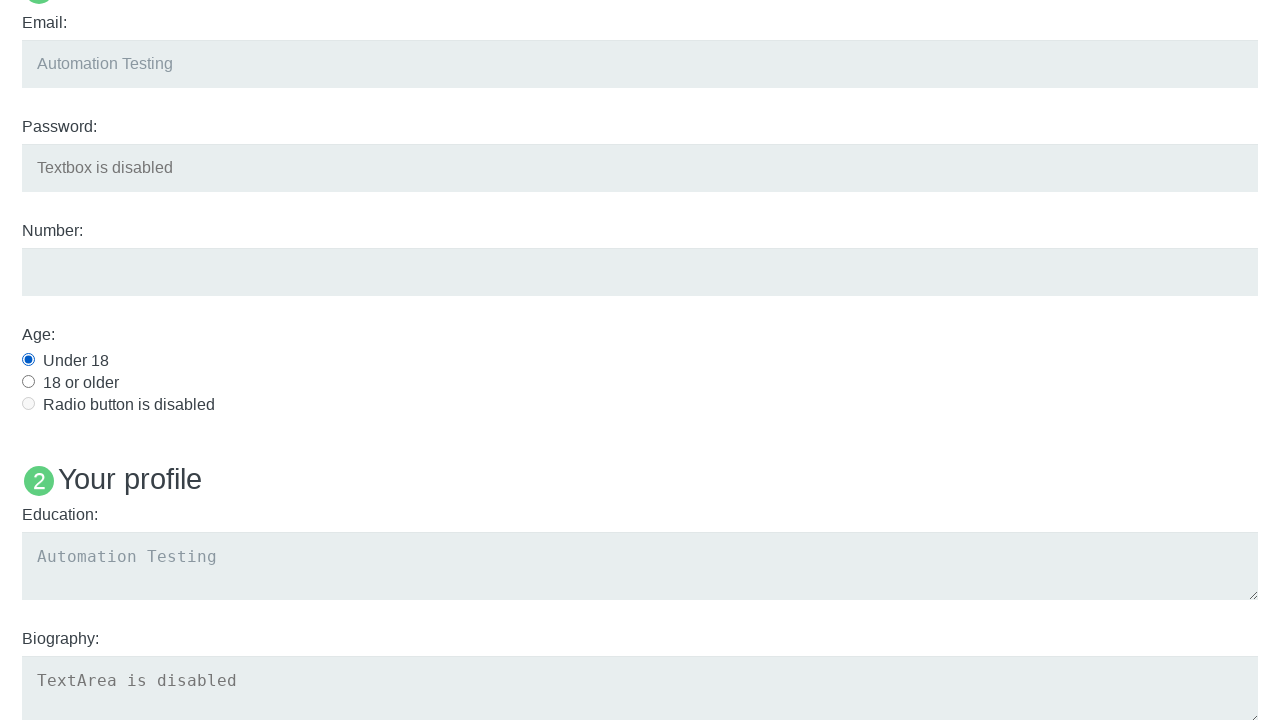

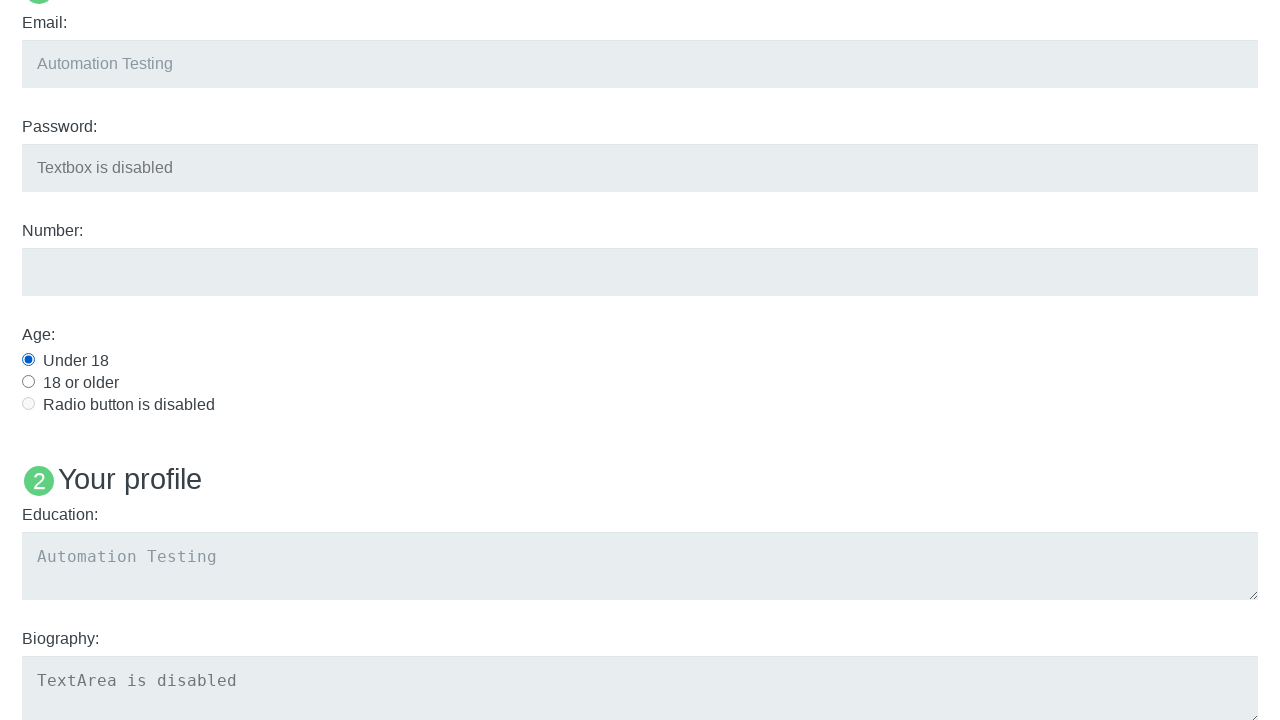